Tests successful registration with valid username and password credentials on a demo registration form

Starting URL: https://anatoly-karpovich.github.io/demo-login-form/

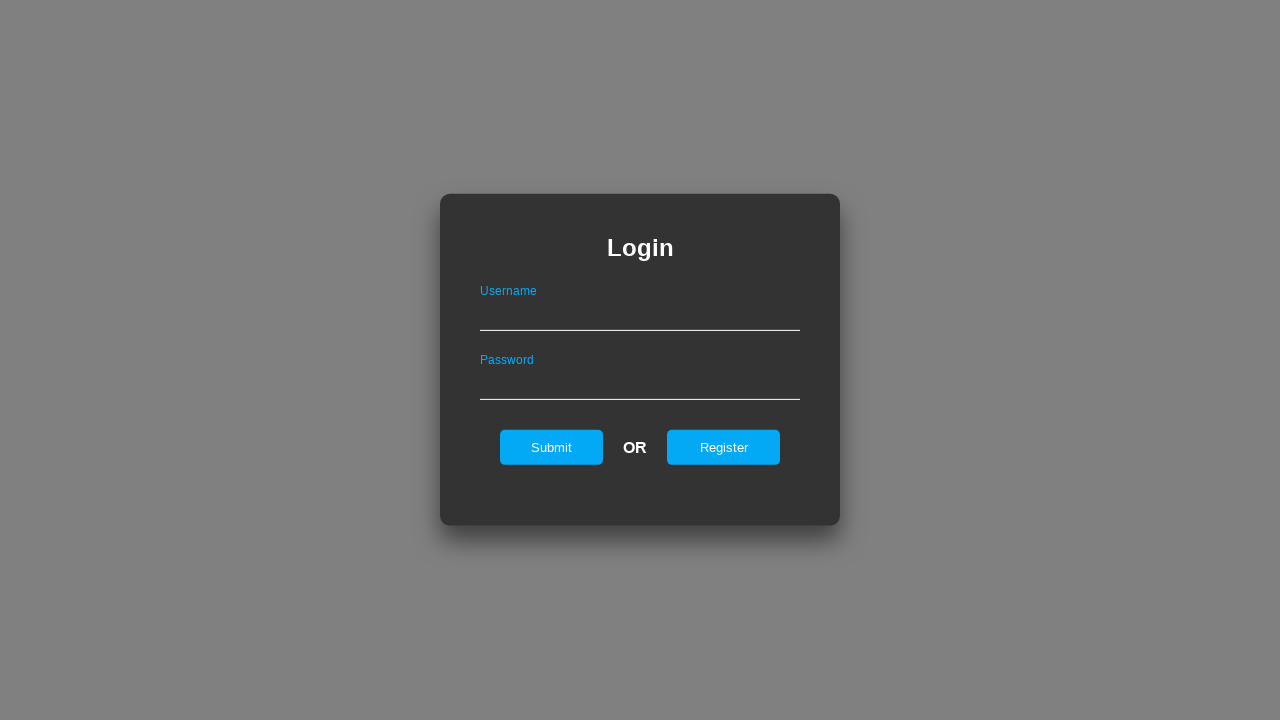

Clicked register link to show registration form at (724, 447) on #registerOnLogin
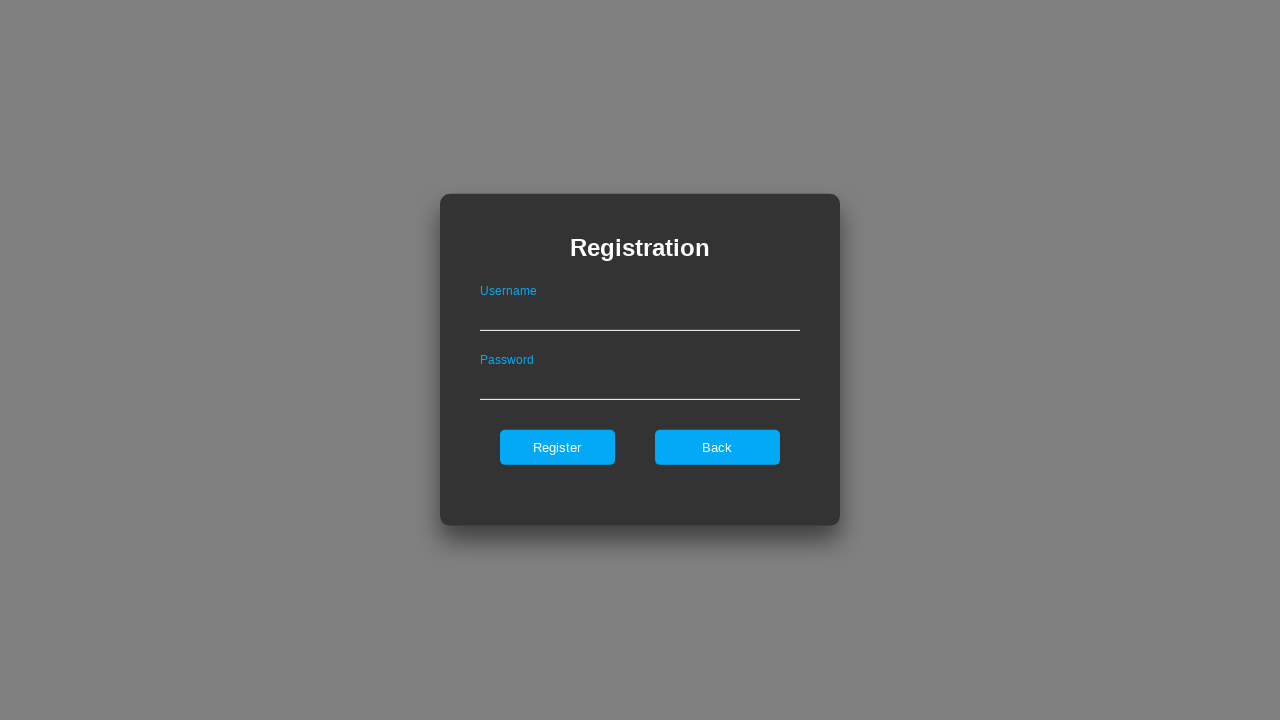

Filled username field with 'testuser7842' on #userNameOnRegister
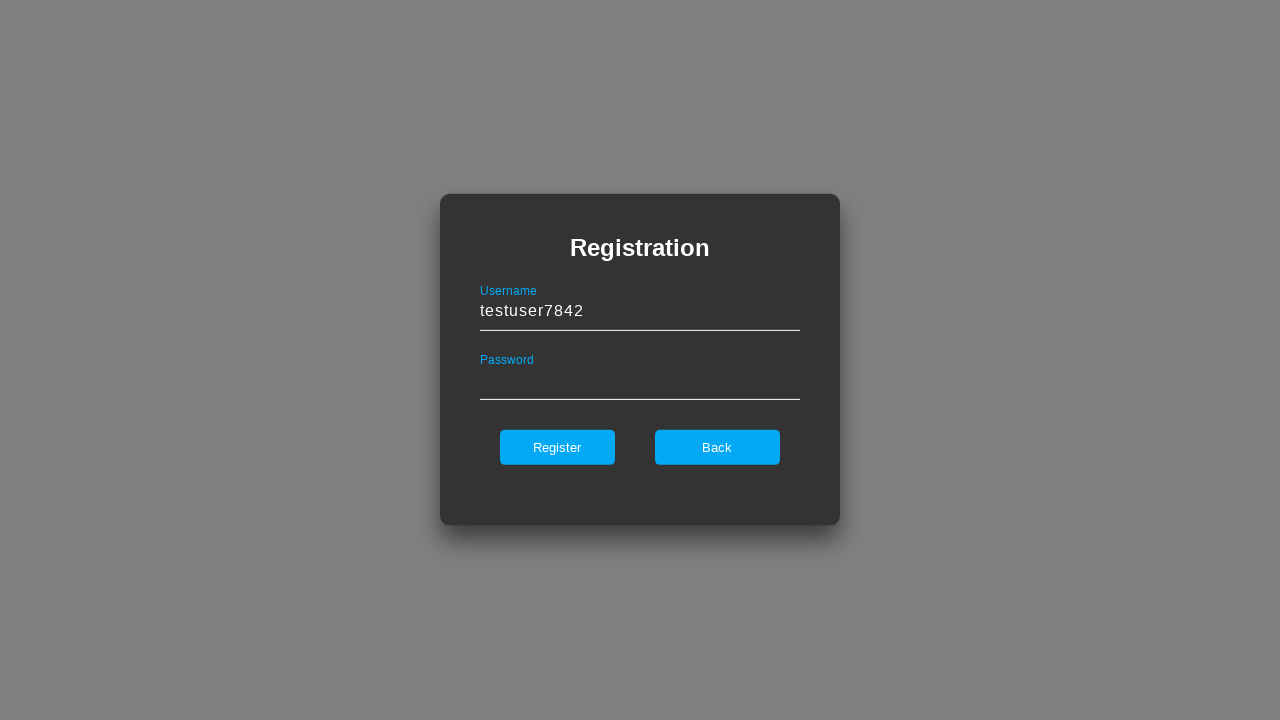

Filled password field with 'ValidPass123' on #passwordOnRegister
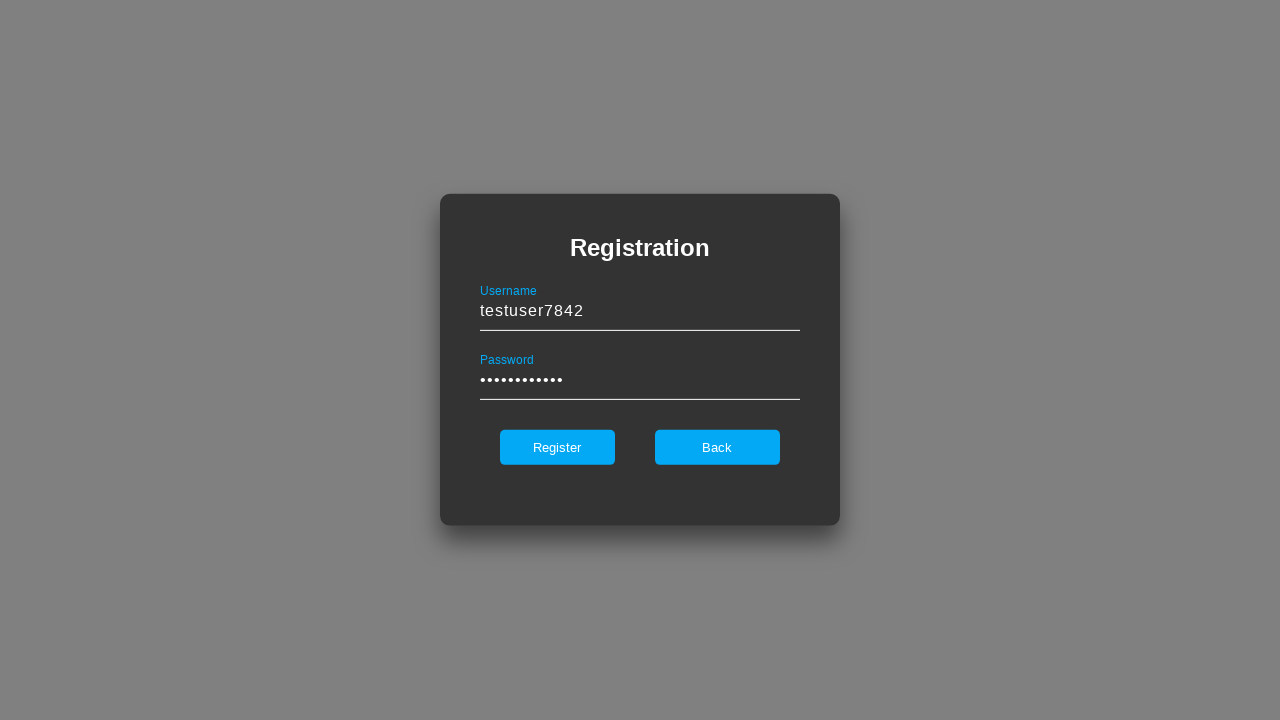

Clicked Register button to submit form at (557, 447) on internal:role=button[name="Register"i]
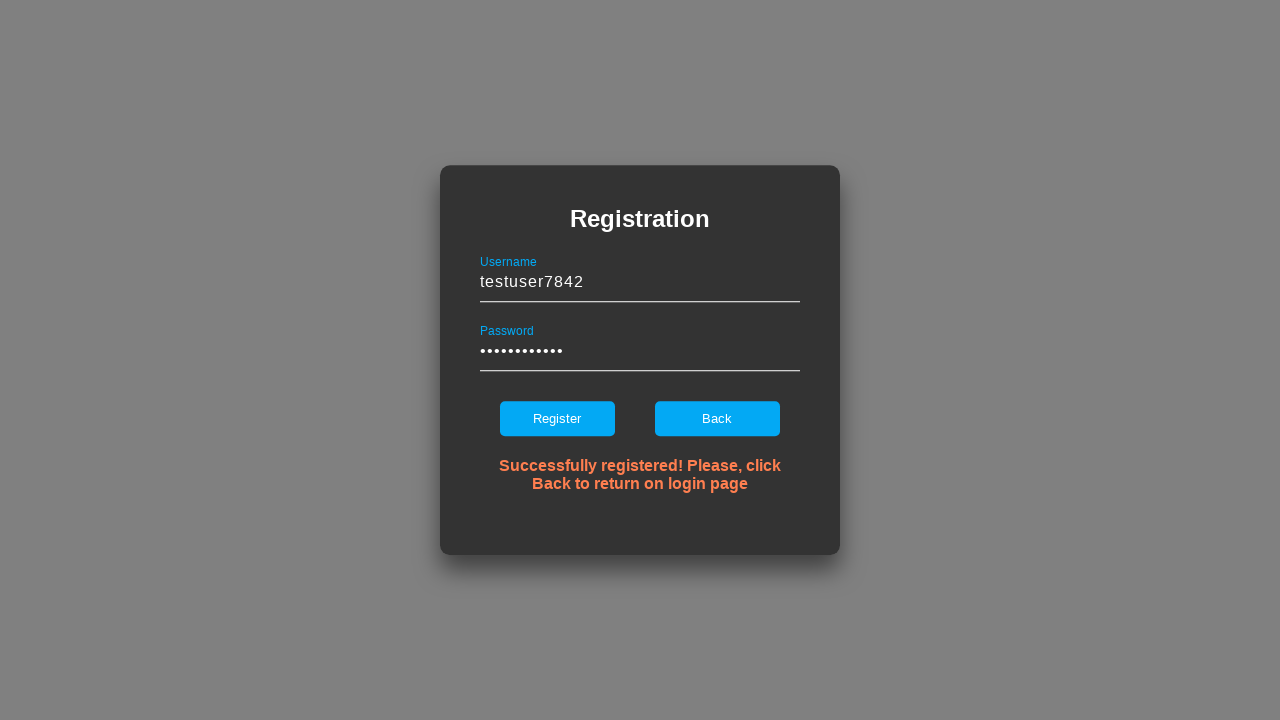

Success message 'Successfully registered!' appeared
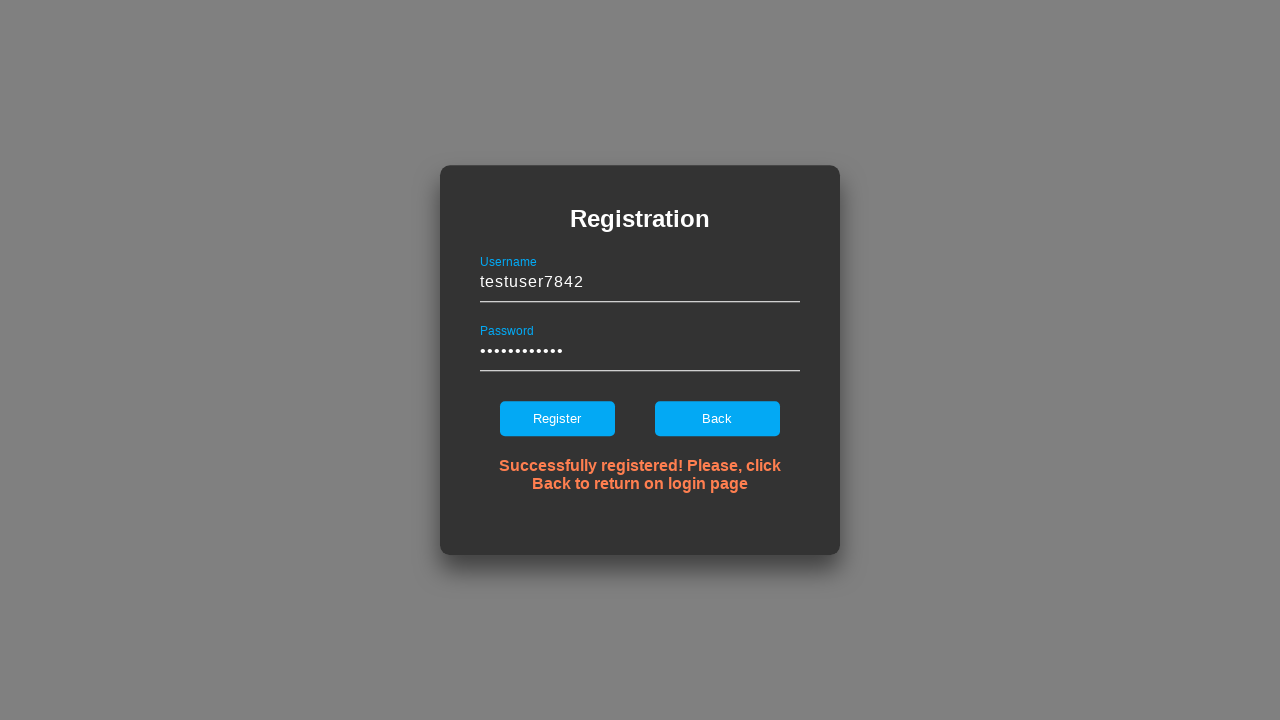

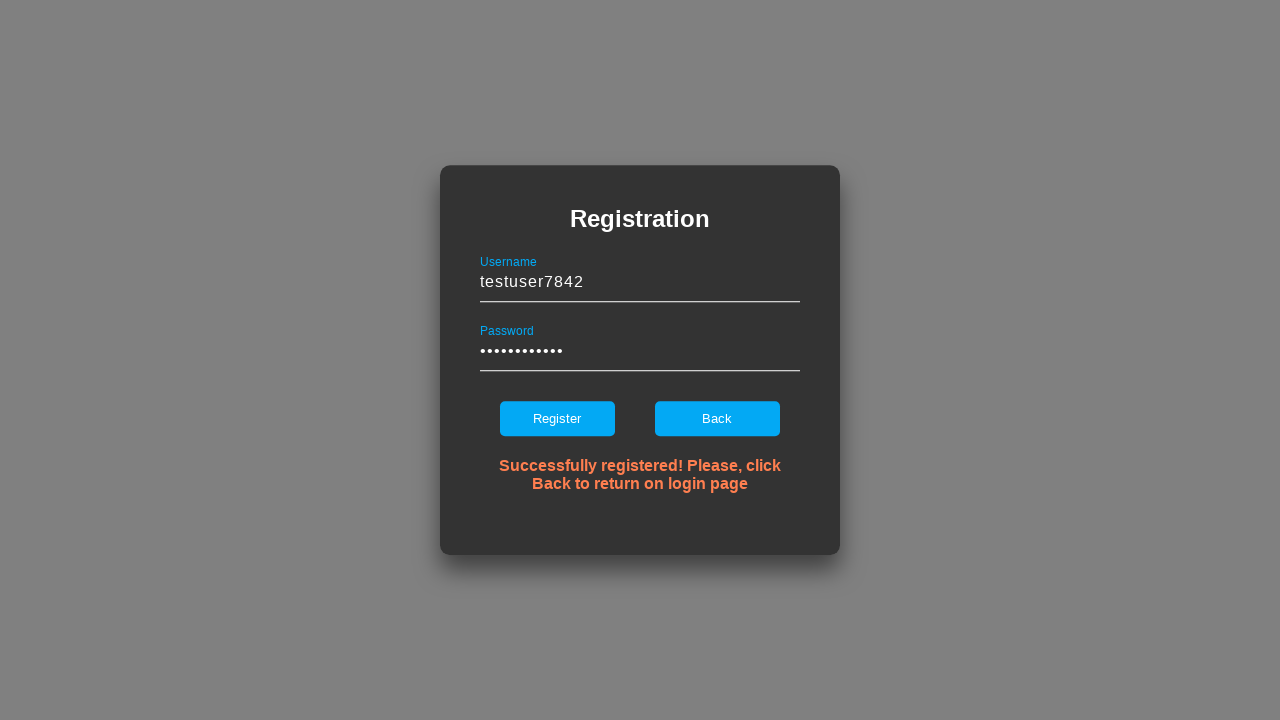